Navigates to the Varzesh3 sports website homepage and waits for it to load

Starting URL: https://www.varzesh3.com

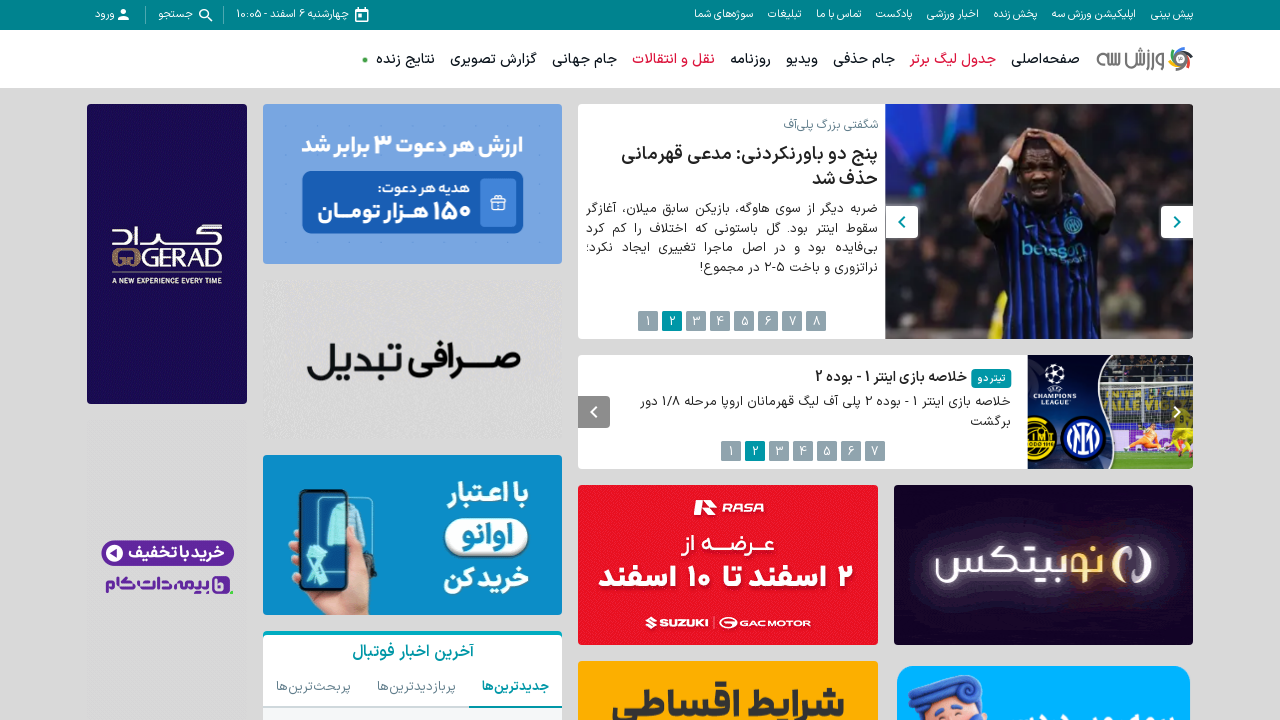

Waited for Varzesh3 homepage to load with networkidle state
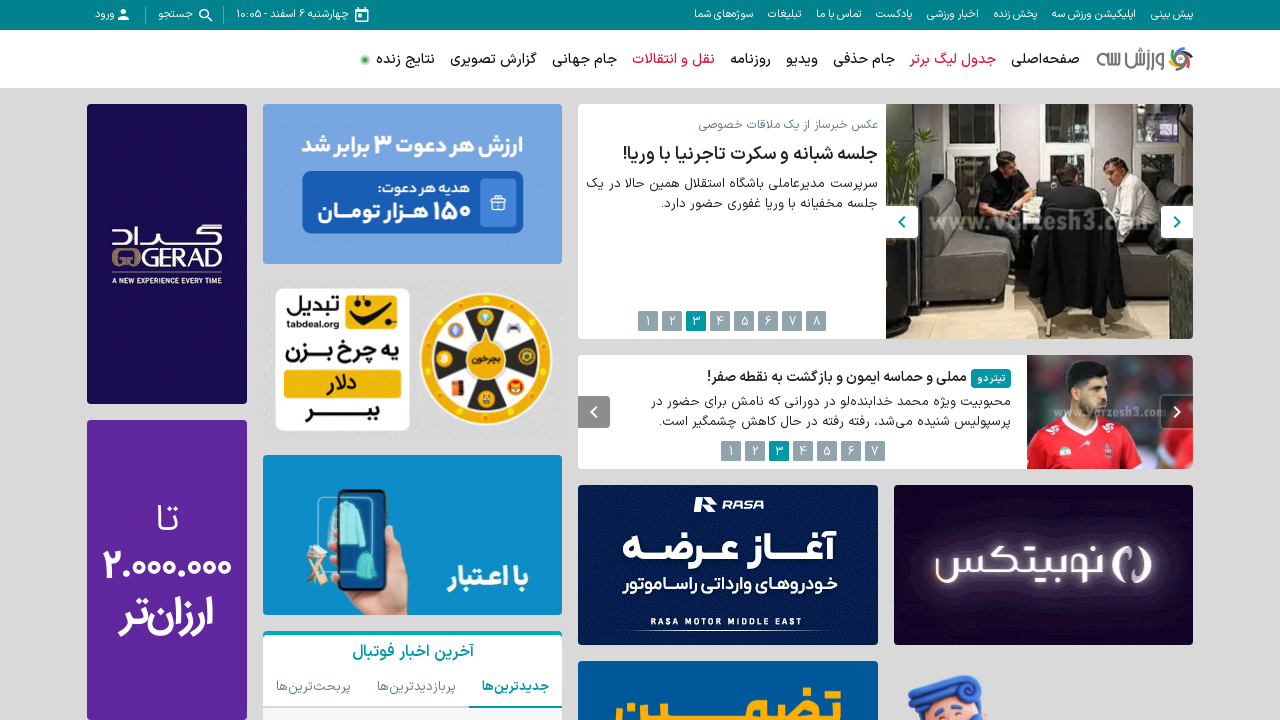

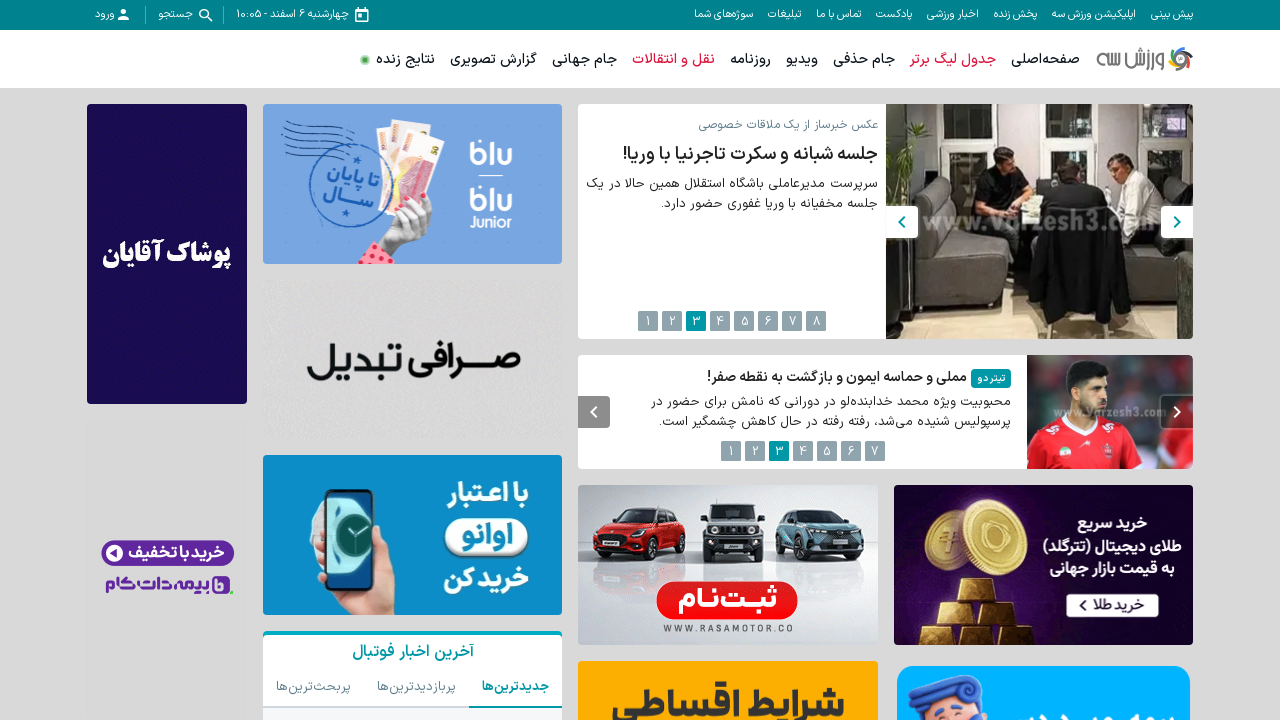